Navigates to the News section of python.org and verifies recent posts are displayed

Starting URL: http://www.python.org

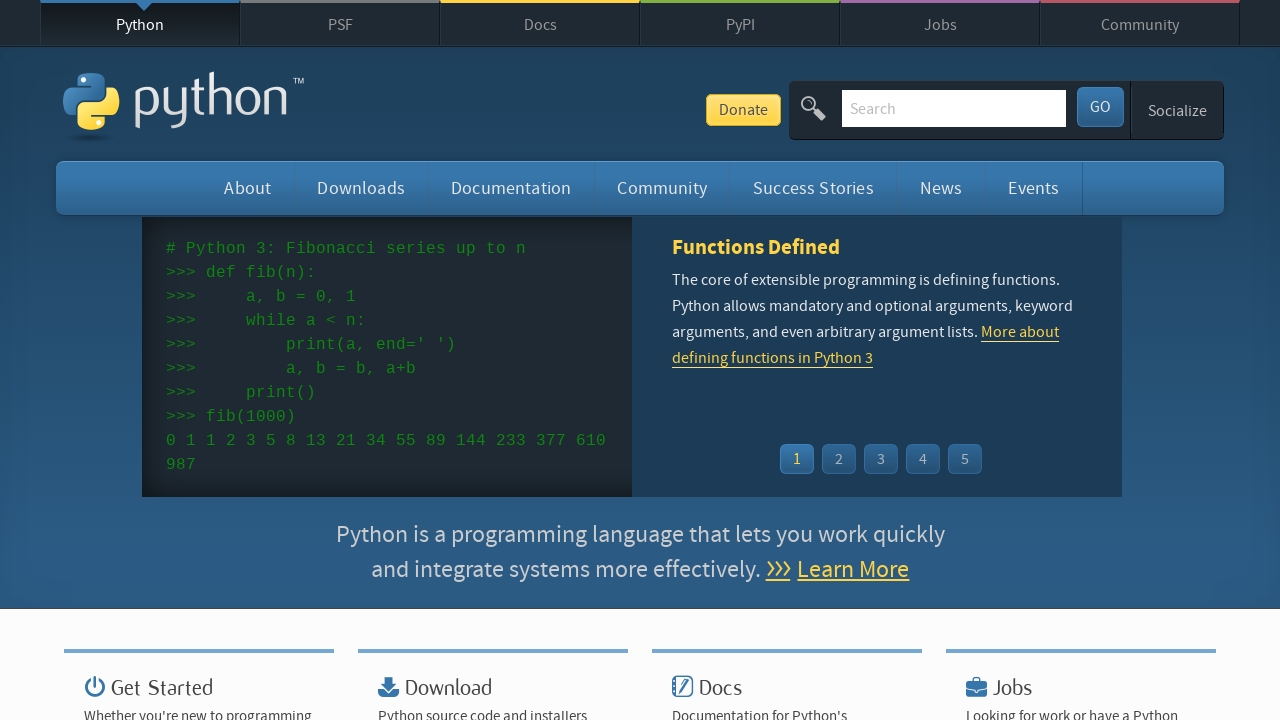

Clicked on the News tab in navigation at (941, 188) on xpath=//nav//a[contains(text(), 'News')]
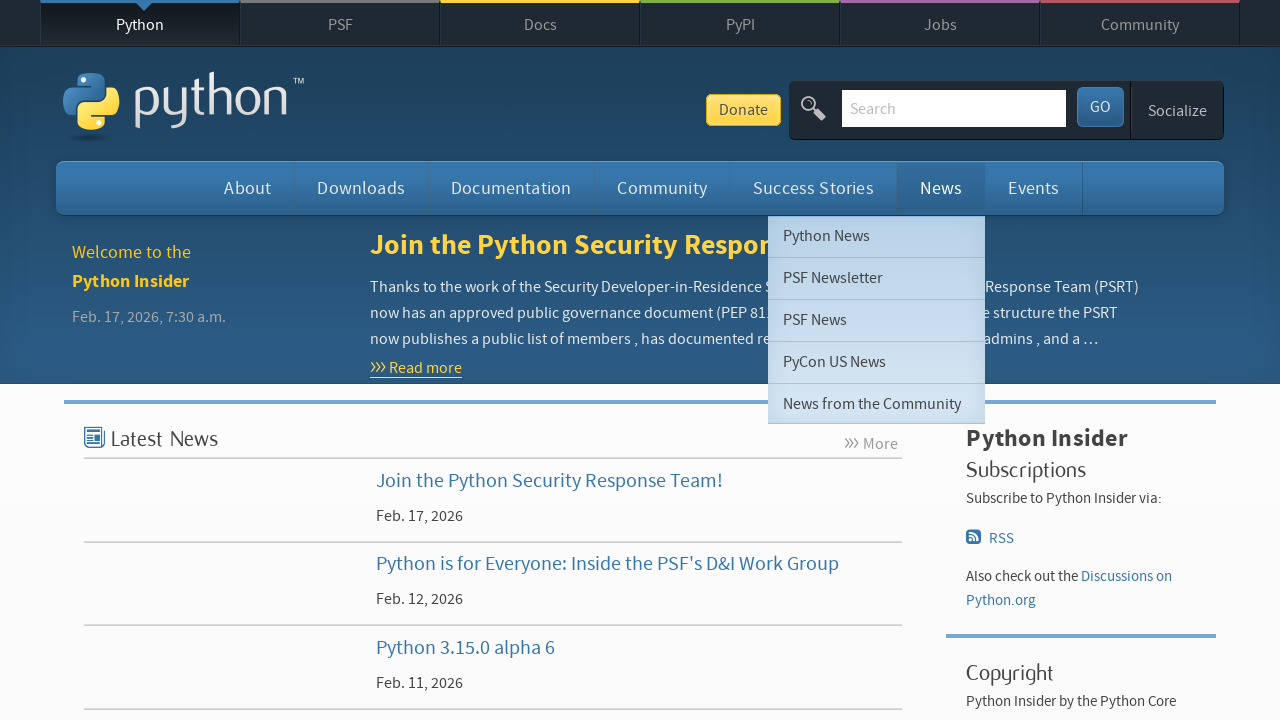

Recent posts list loaded
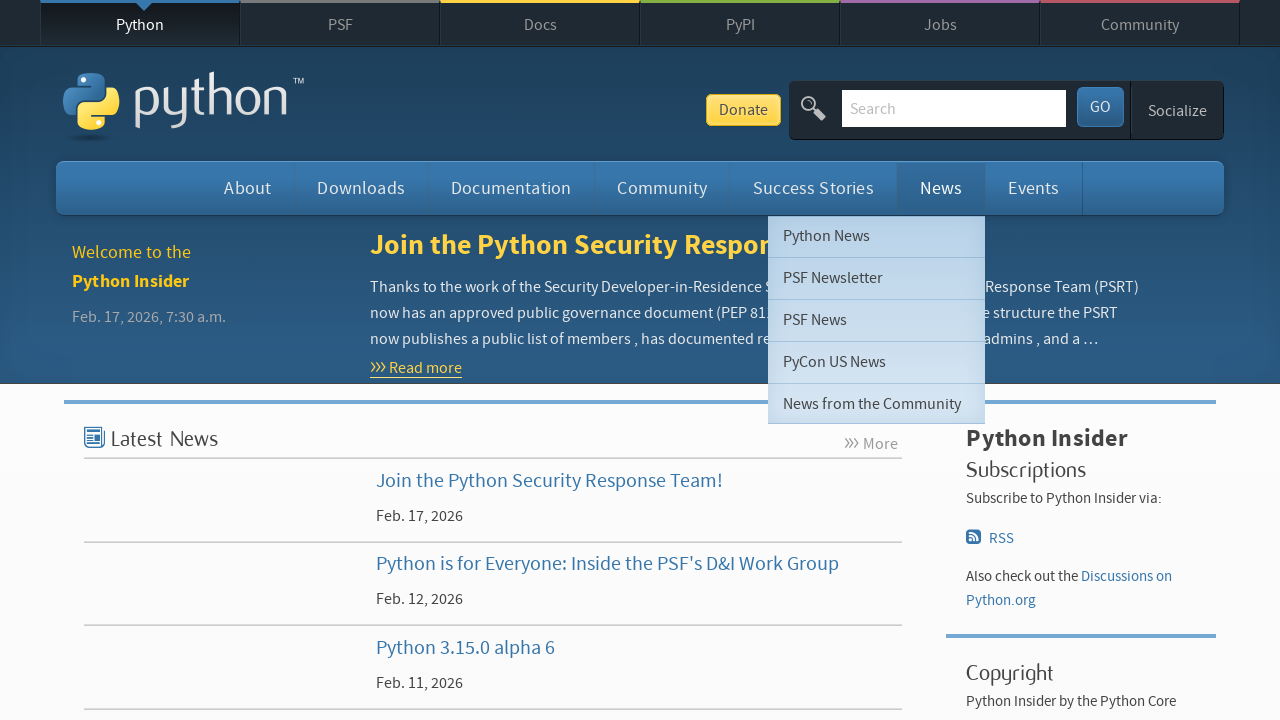

Verified that recent posts are displayed in the list
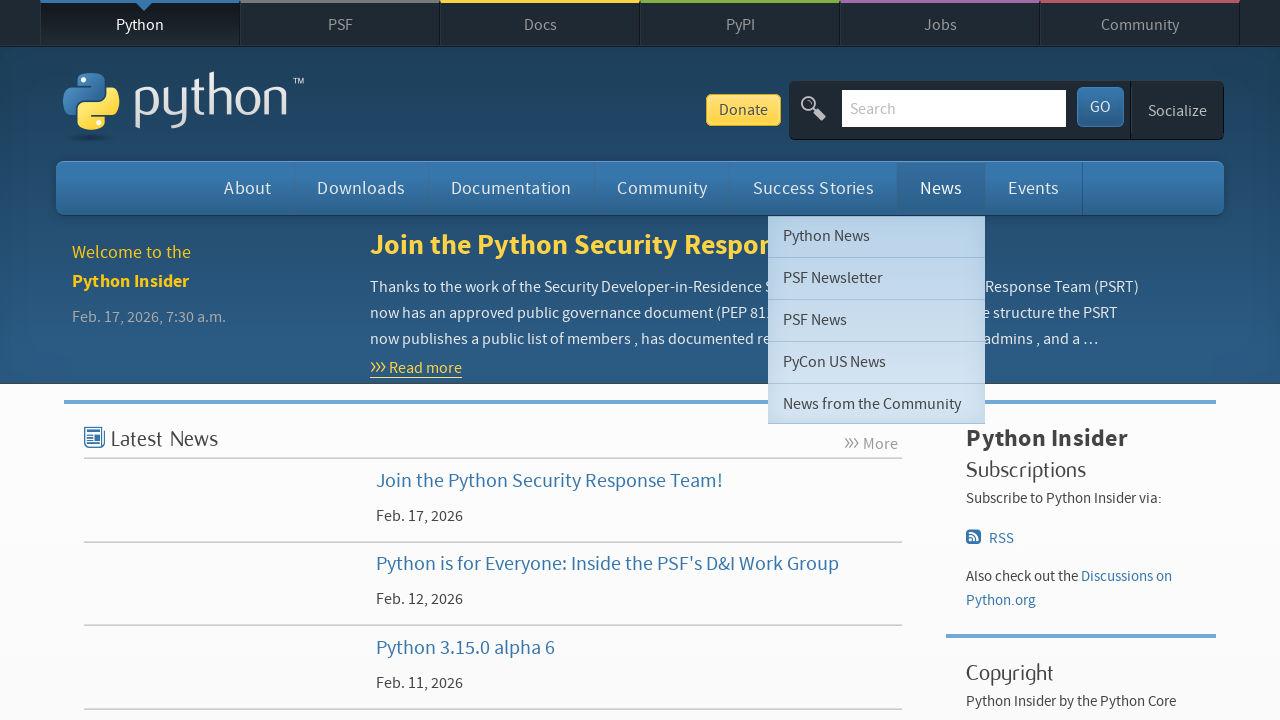

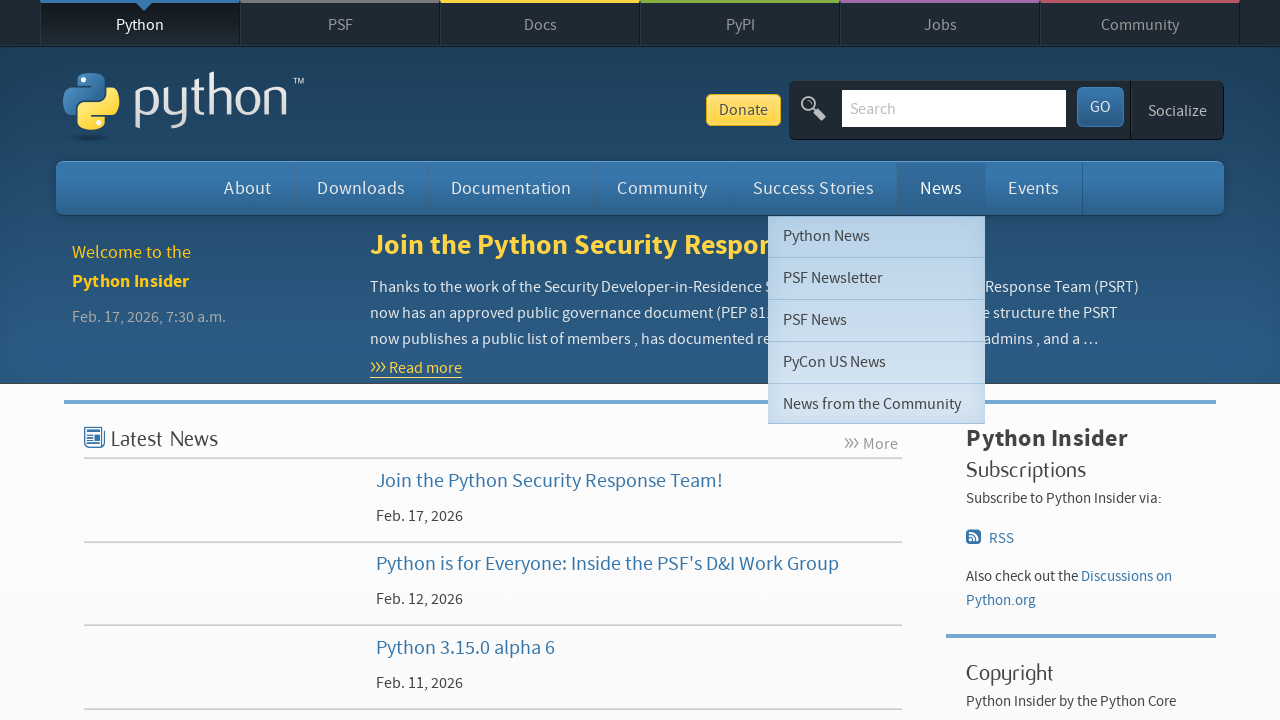